Tests browser alert handling by clicking an alert button and accepting the alert dialog.

Starting URL: https://demo.automationtesting.in/Alerts.html

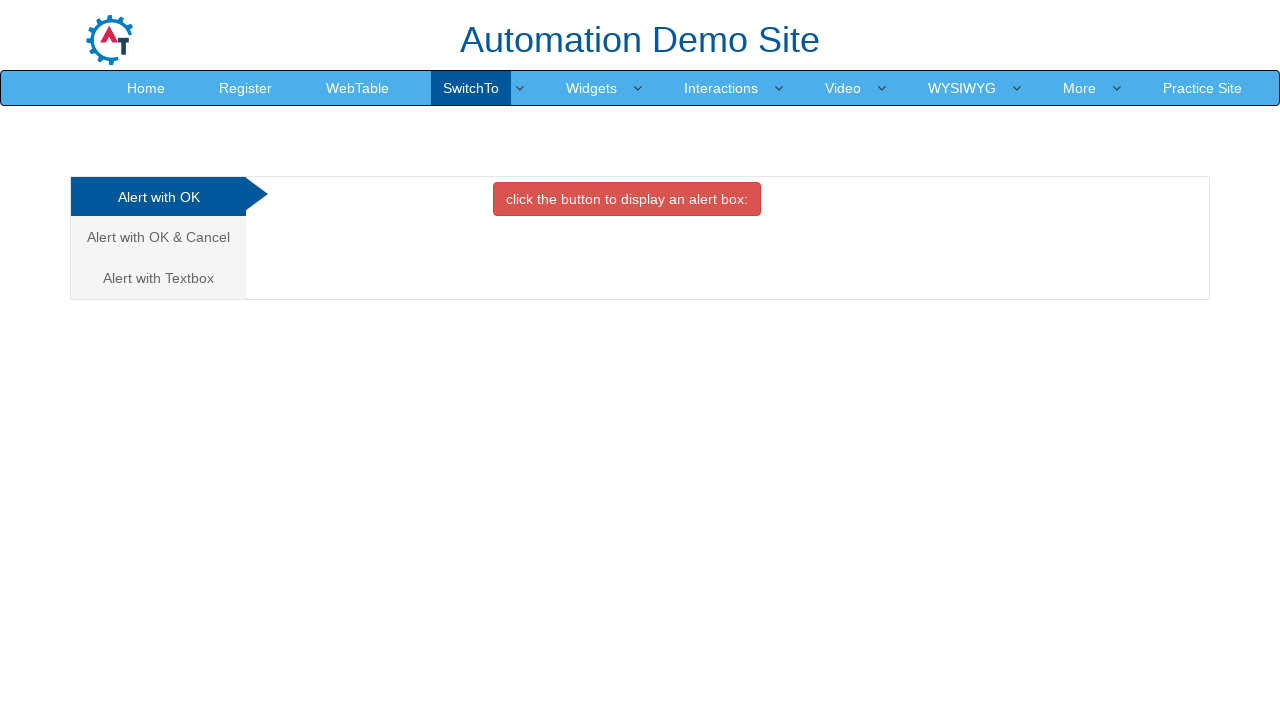

Set up dialog handler for alert events
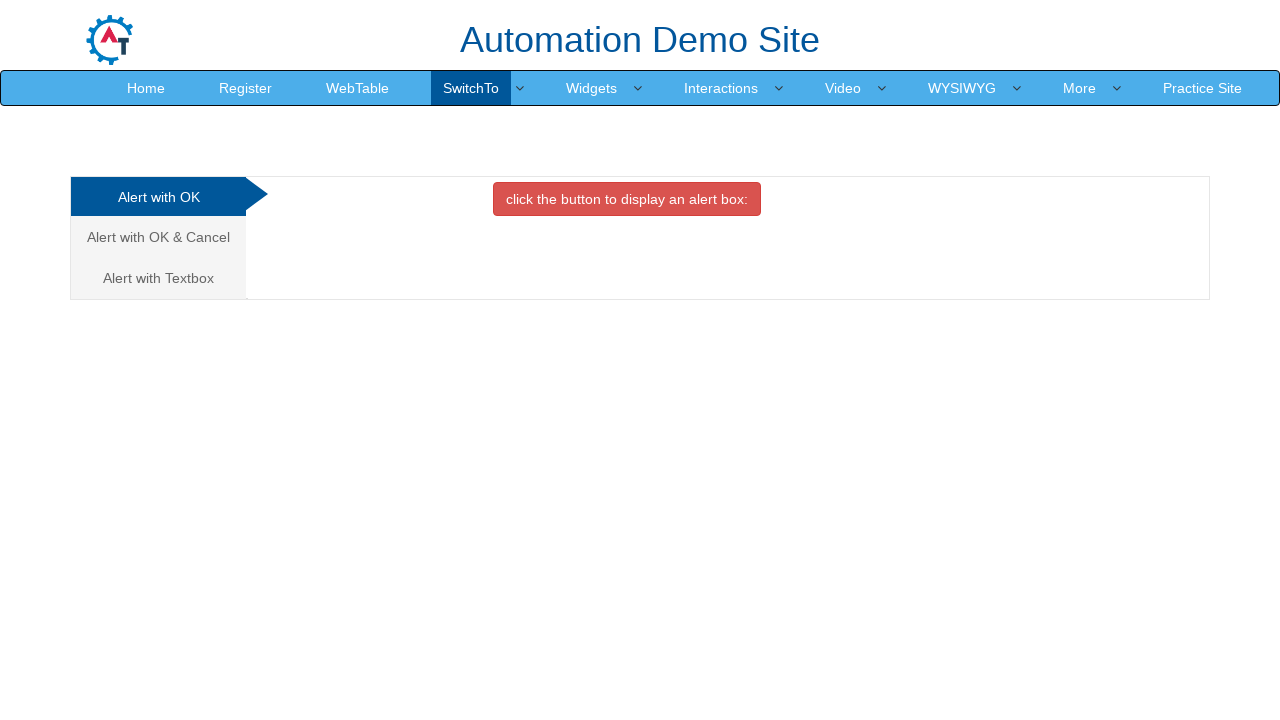

Clicked the alert button at (627, 199) on button.btn.btn-danger
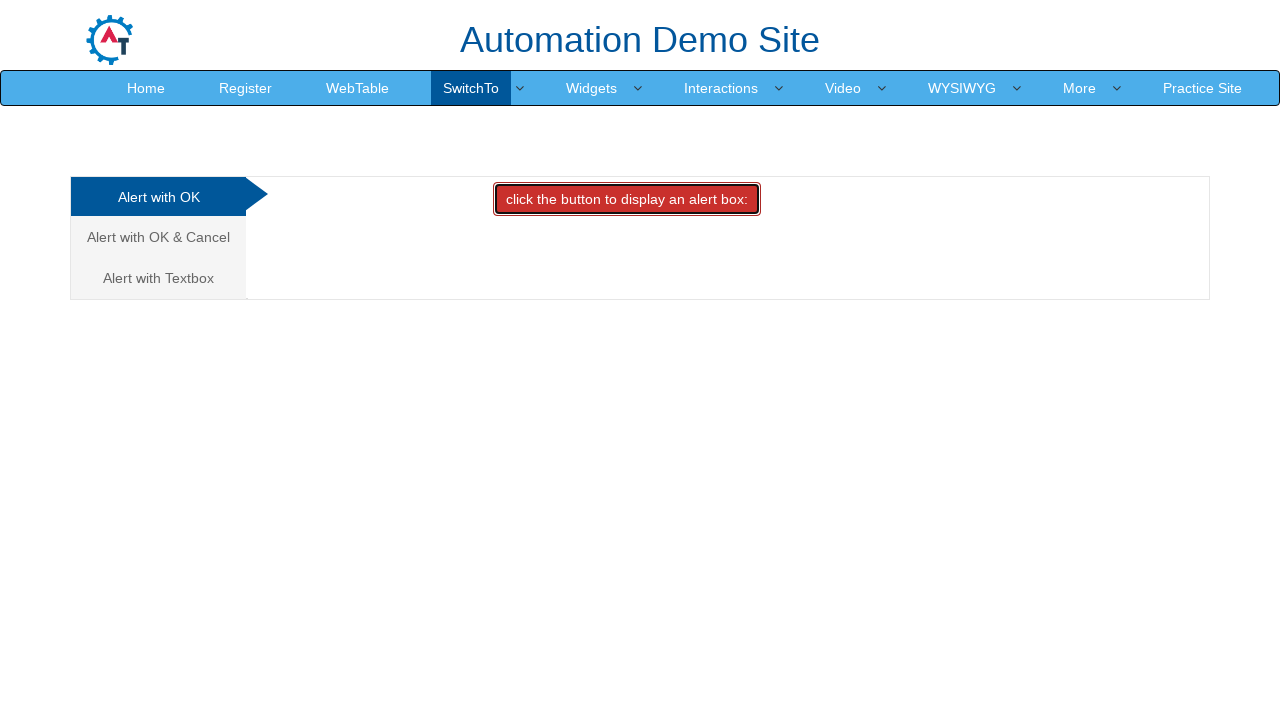

Alert dialog was accepted and handled
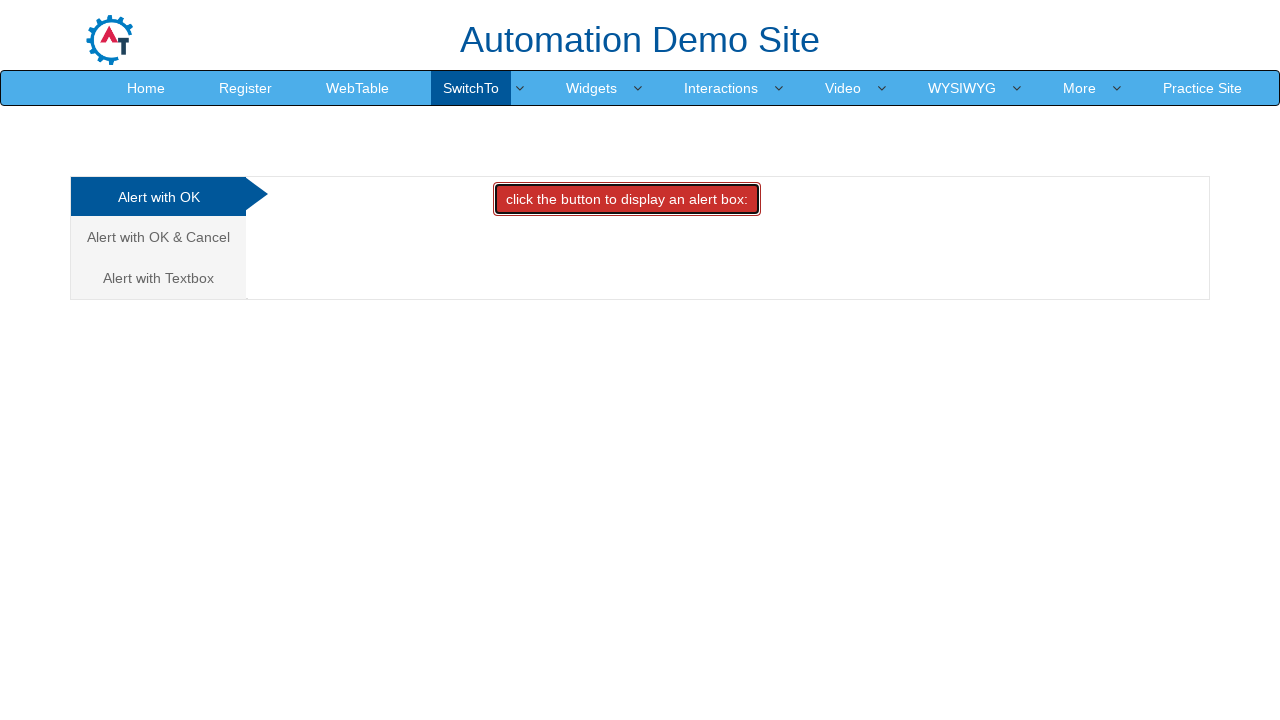

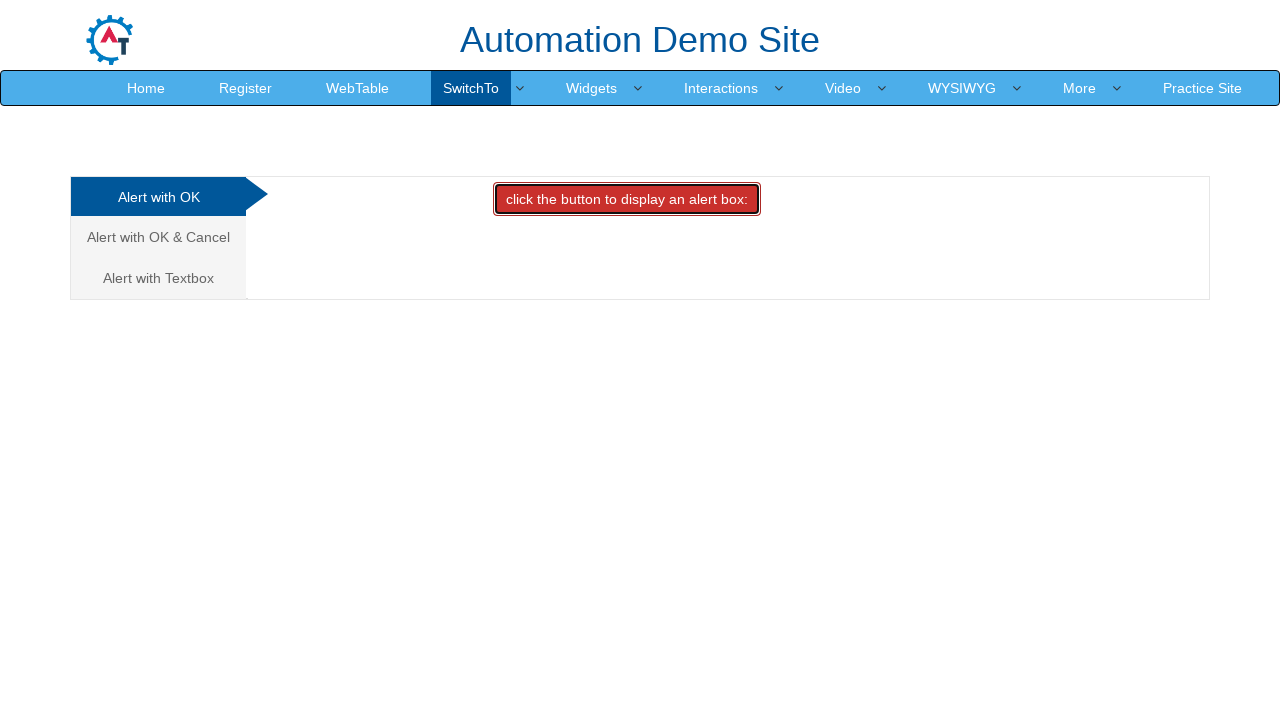